Tests a payment form by filling in credit card details, selecting card type, entering amount, and submitting the payment

Starting URL: https://grotechminds.com/payments/

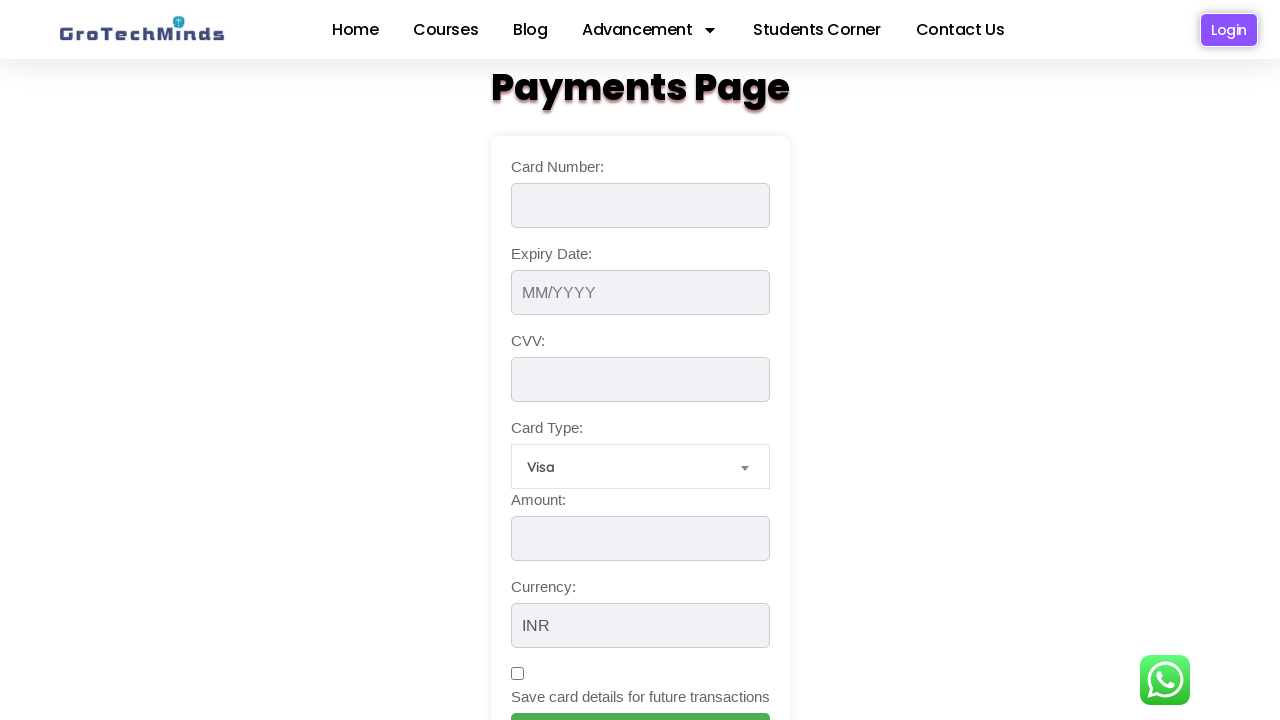

Filled card number field with 4564-6767-2345-2335 on input#cardNumber
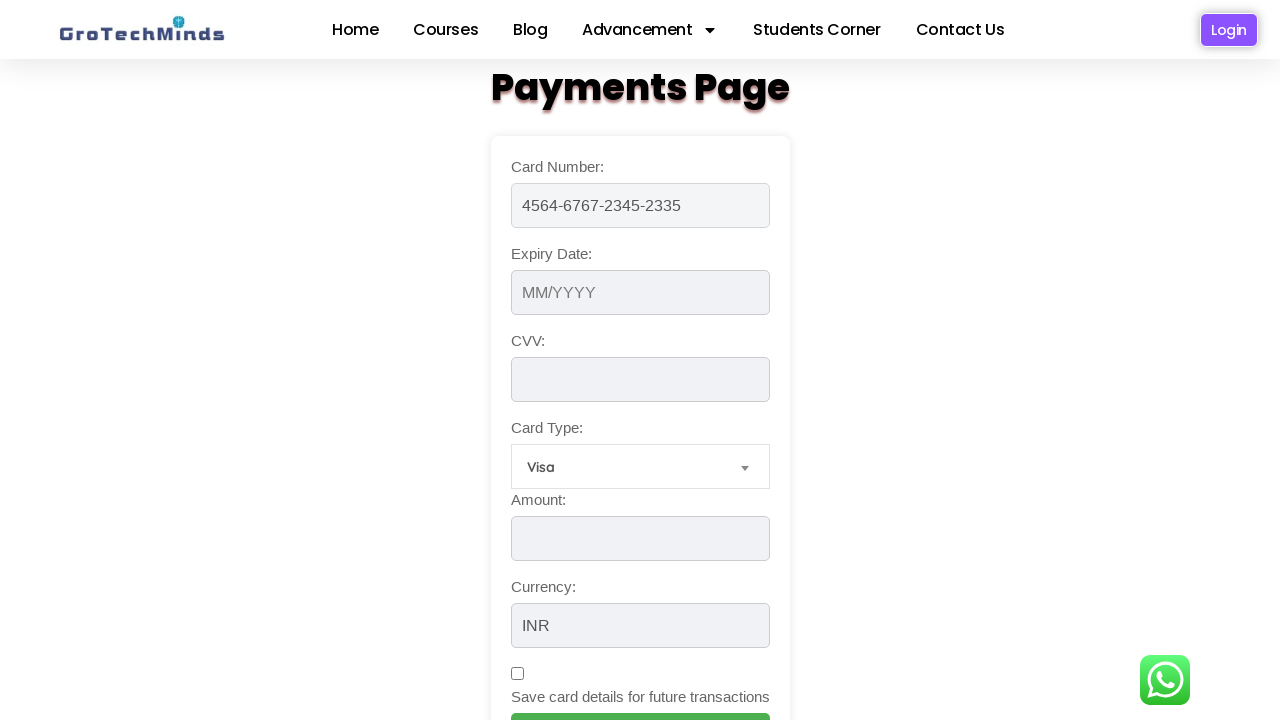

Filled expiry date field with 12/28 on input#expiryDate
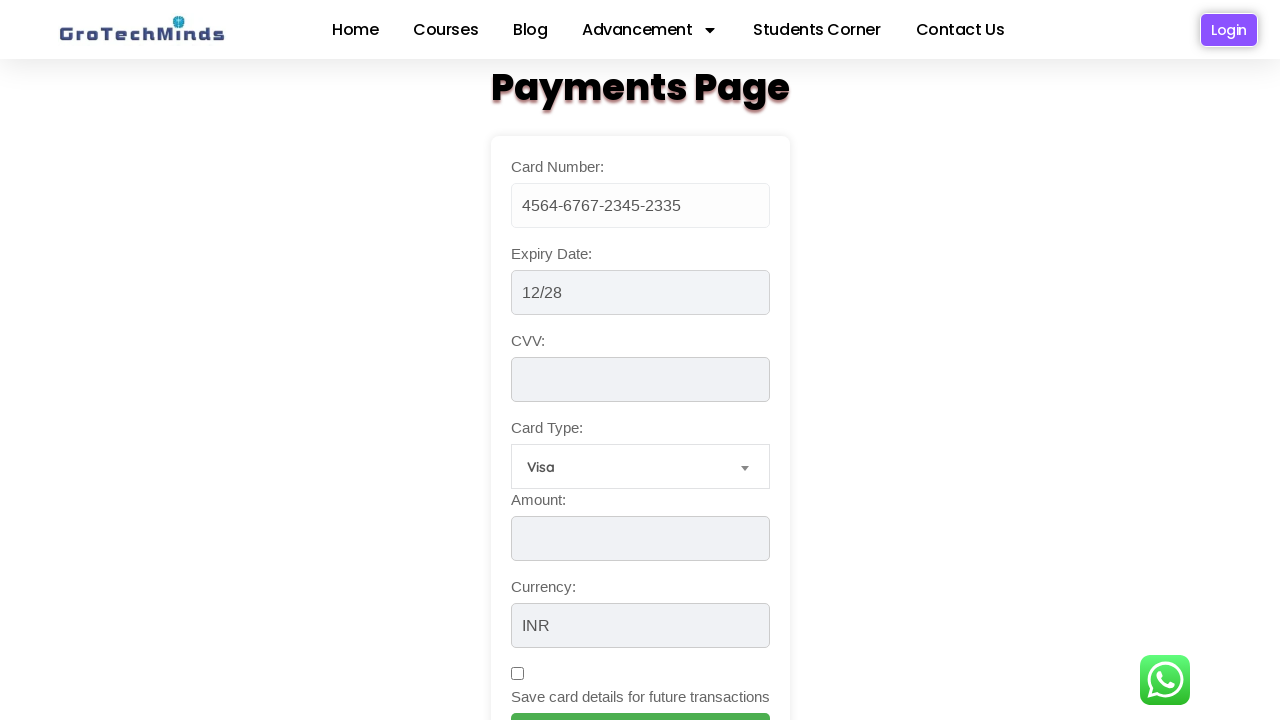

Filled CVV field with 675 on input#cvv
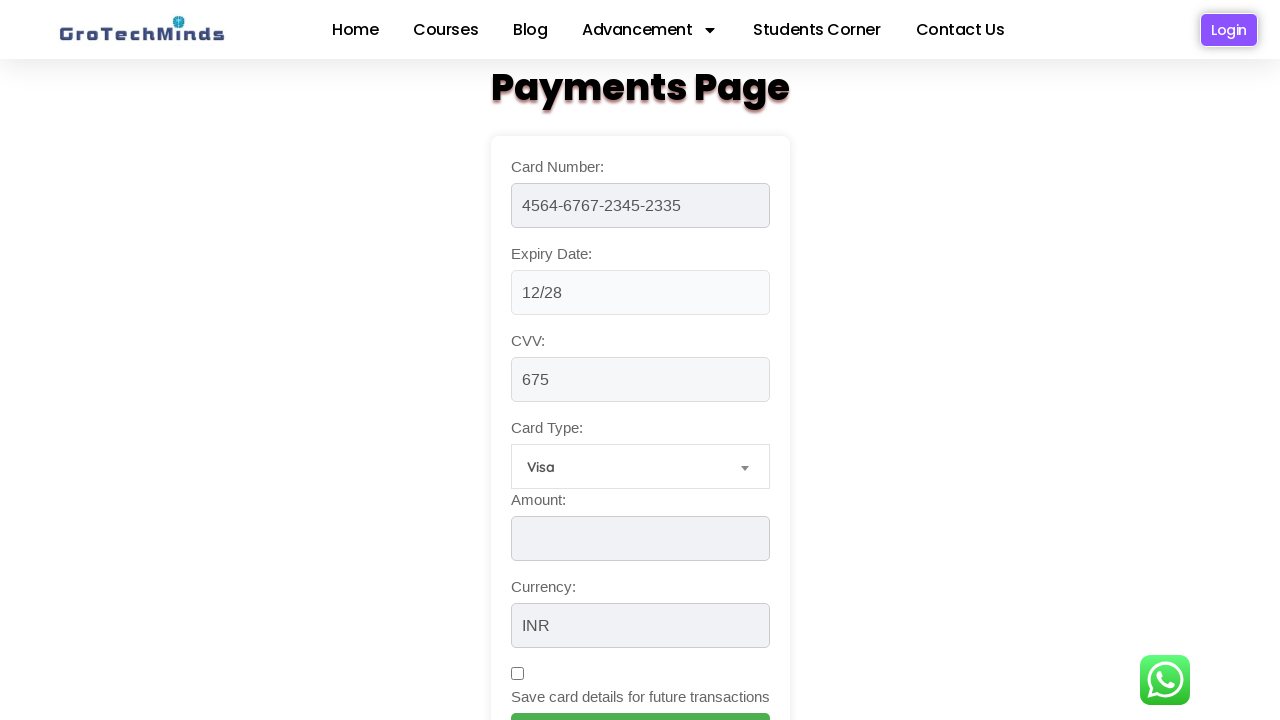

Selected Mastercard from card type dropdown on select#cardType
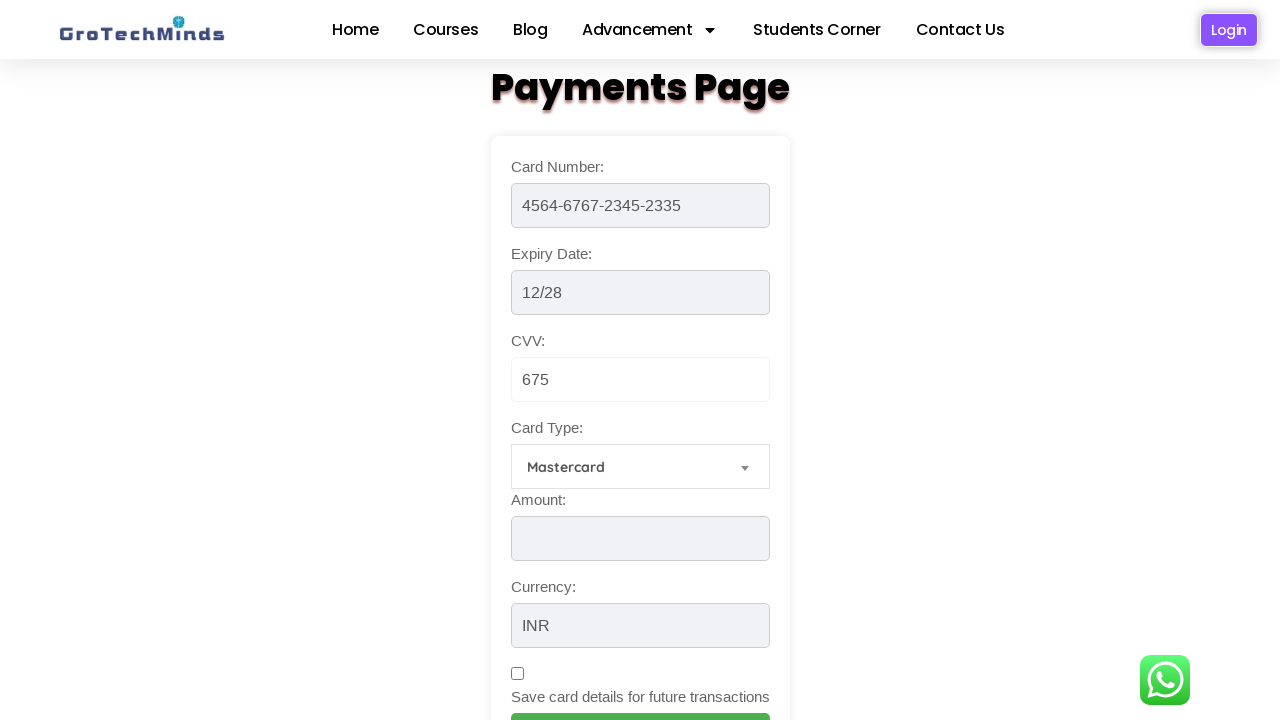

Entered payment amount of 20000 on input#amount
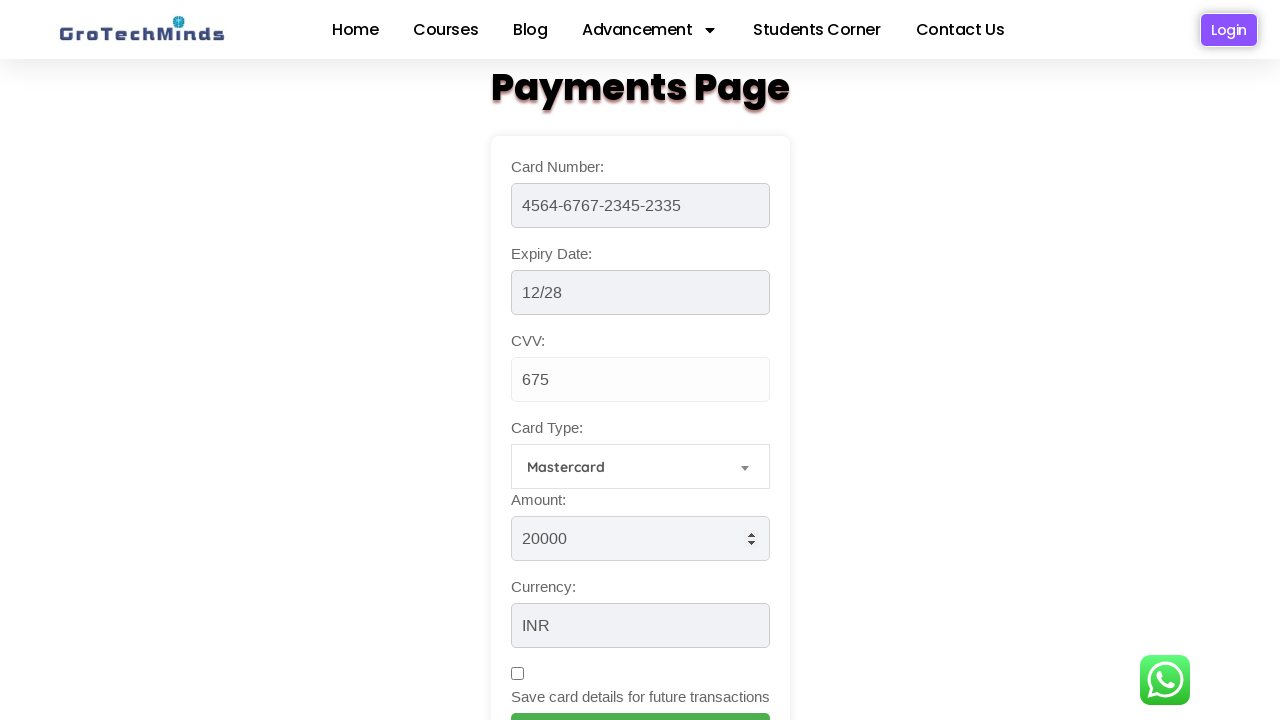

Checked the save card checkbox at (517, 674) on input#saveCard
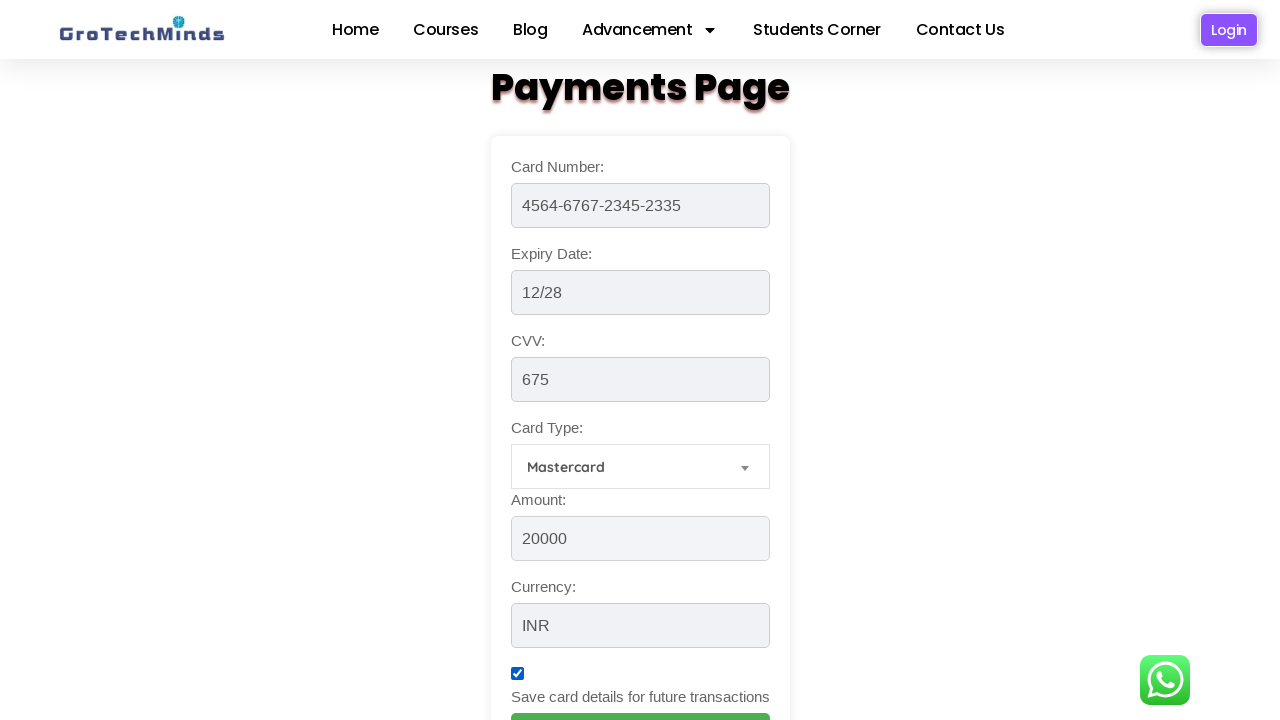

Clicked Make Payment button to submit the payment form at (640, 699) on input[value='Make Payment']
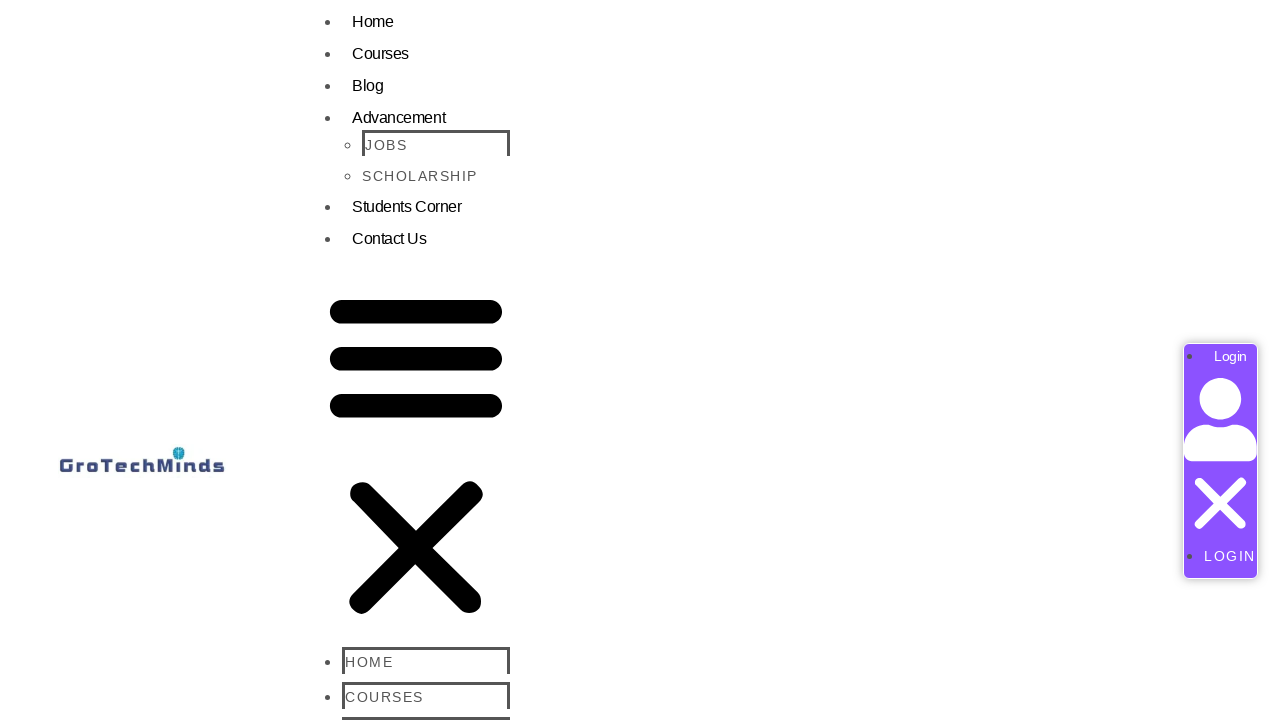

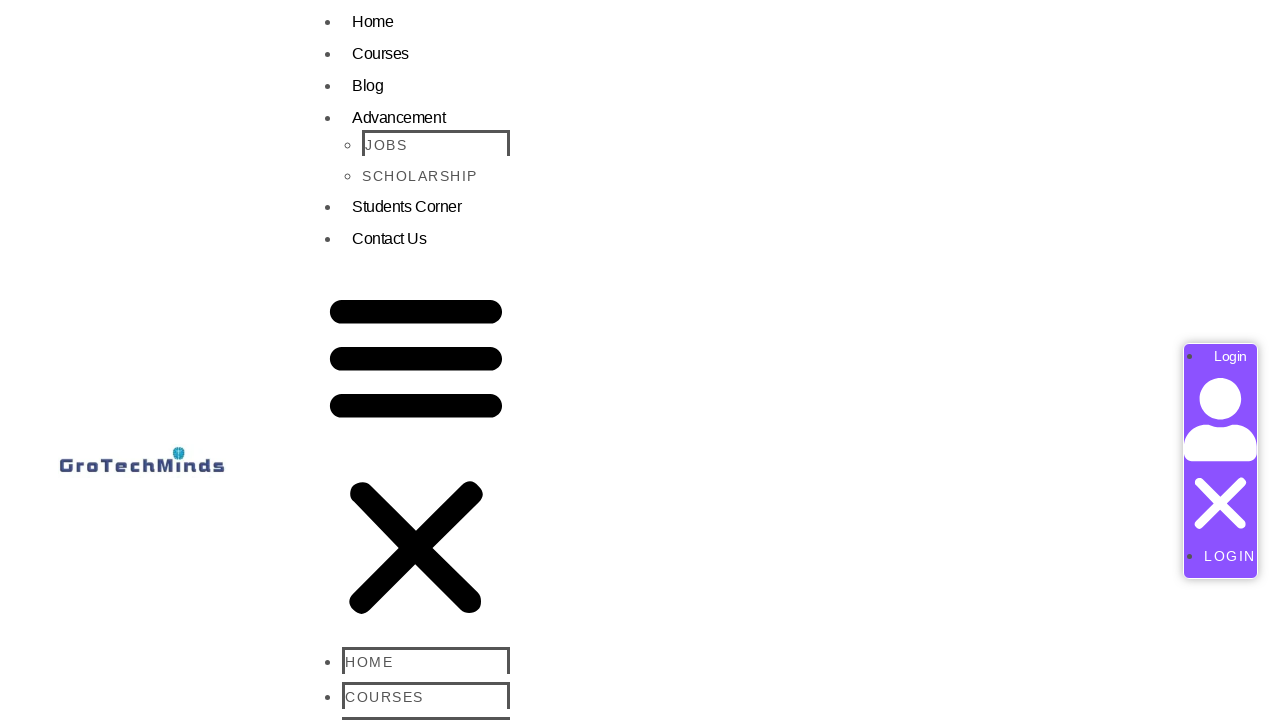